Tests jQuery UI datepicker functionality by opening the calendar widget and selecting a specific date (26th of the current month)

Starting URL: https://jqueryui.com/datepicker/

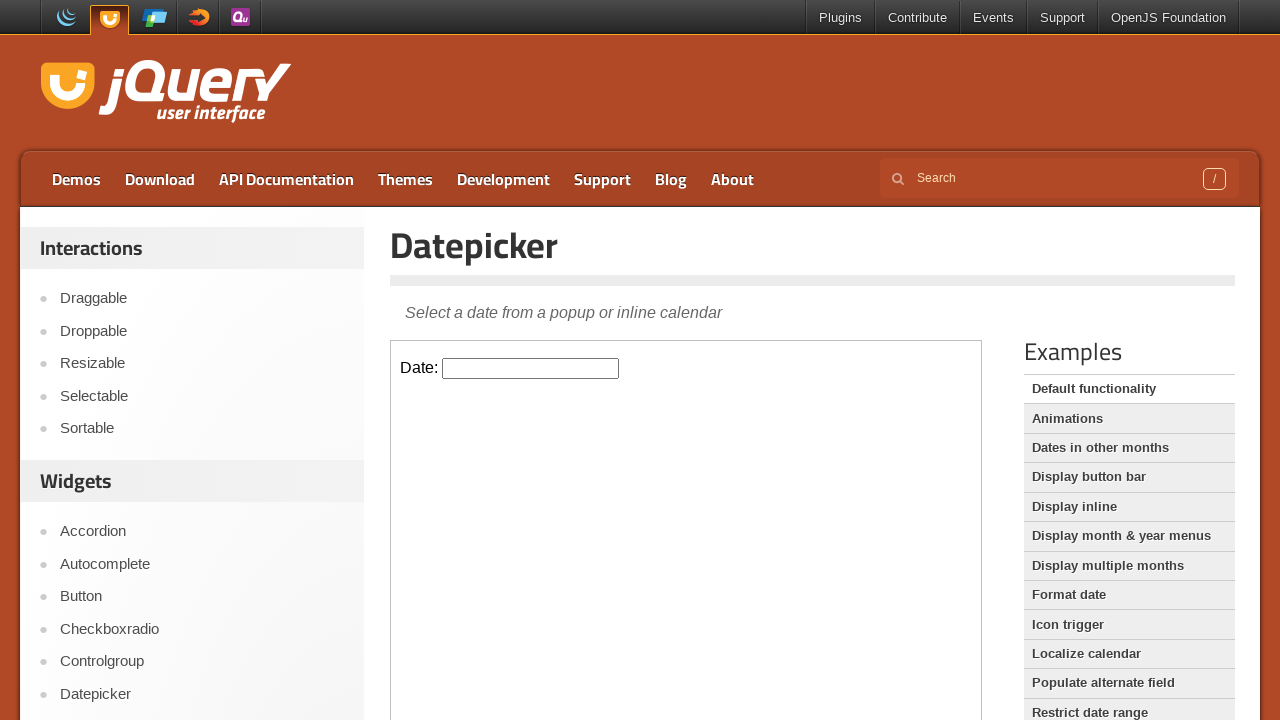

Located iframe containing datepicker demo
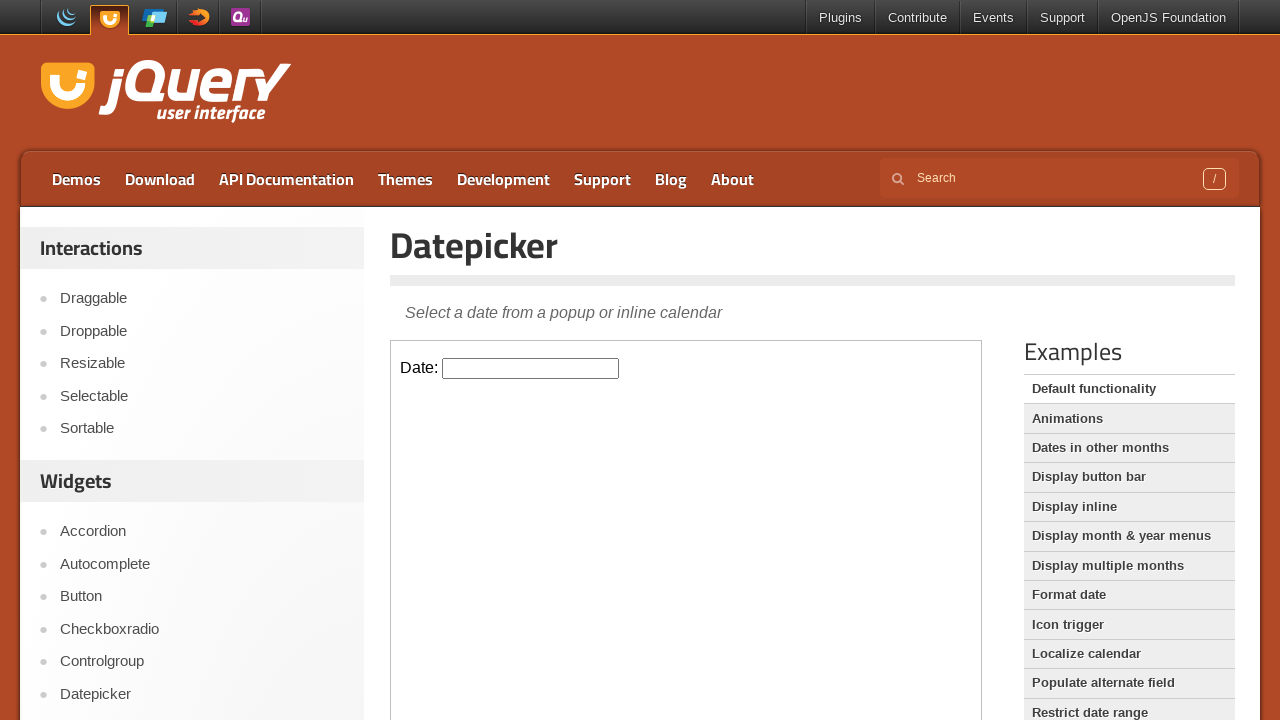

Clicked datepicker input to open calendar widget at (531, 368) on iframe.demo-frame >> internal:control=enter-frame >> input.hasDatepicker
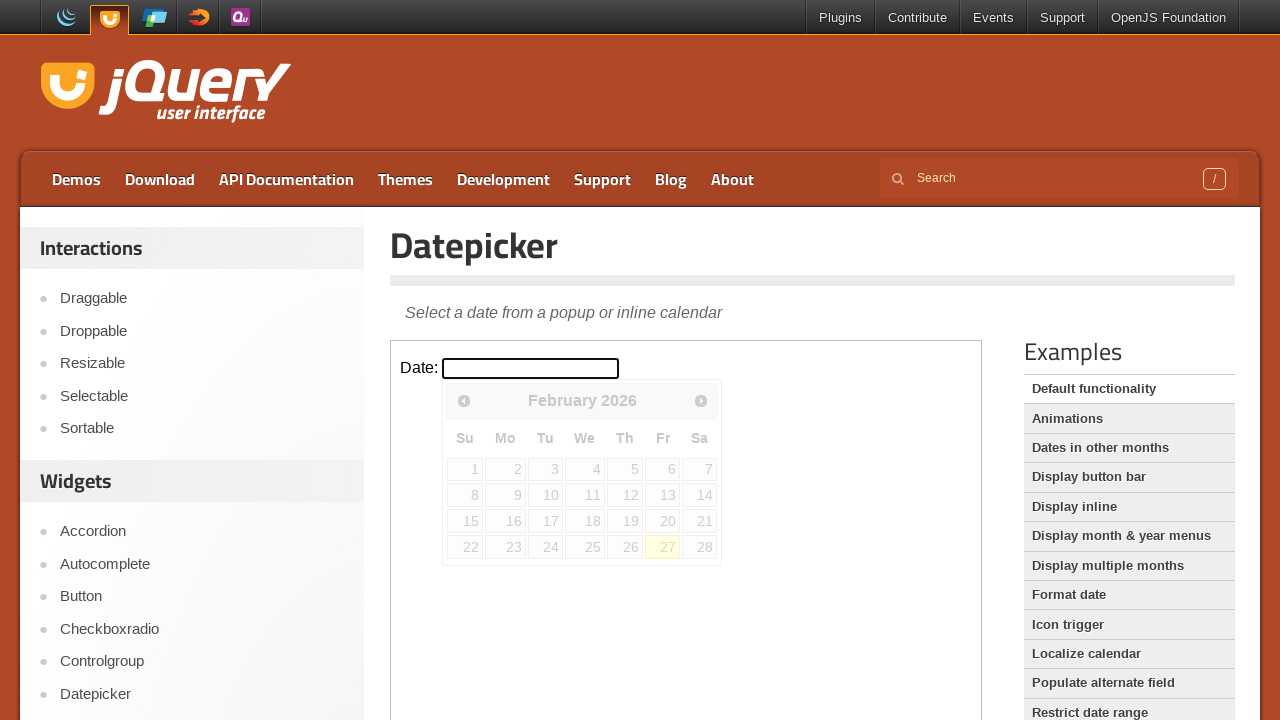

Selected the 26th of the current month from the calendar at (625, 547) on iframe.demo-frame >> internal:control=enter-frame >> #ui-datepicker-div td a:tex
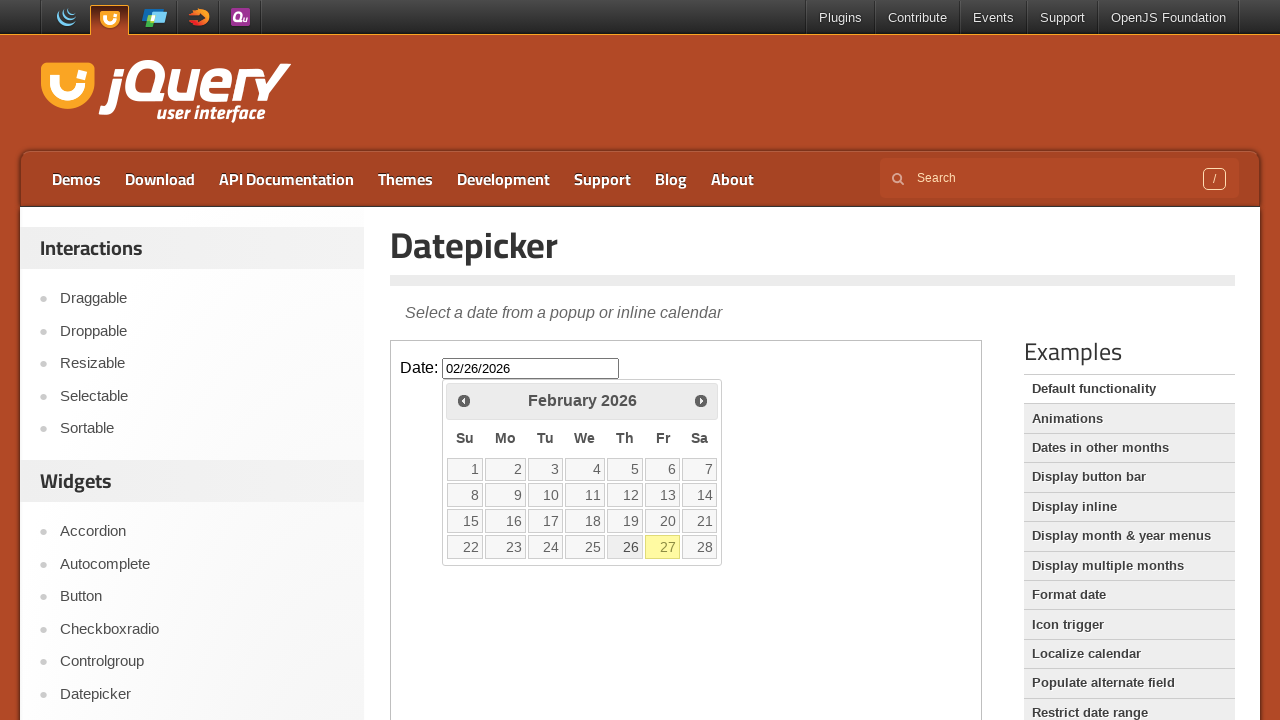

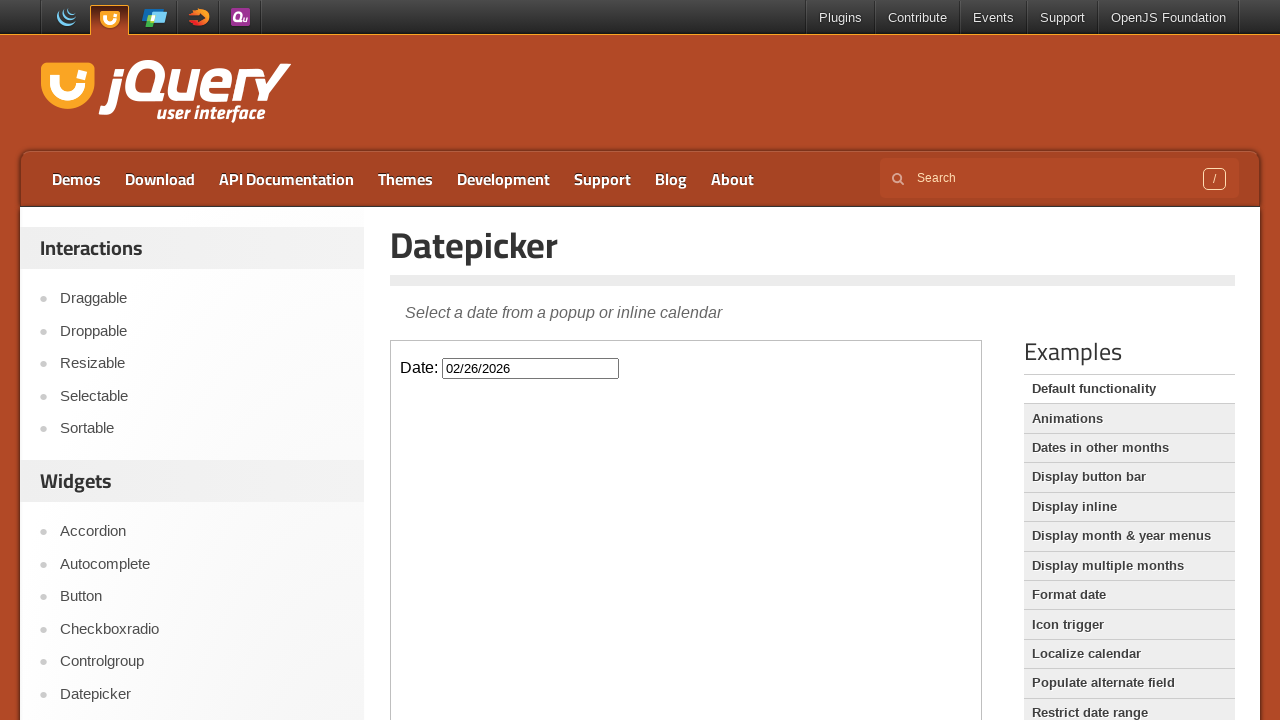